Tests account registration form by filling in user details, selecting newsletter preference, agreeing to terms, and submitting the form

Starting URL: https://ecommerce-playground.lambdatest.io/index.php?route=account/register

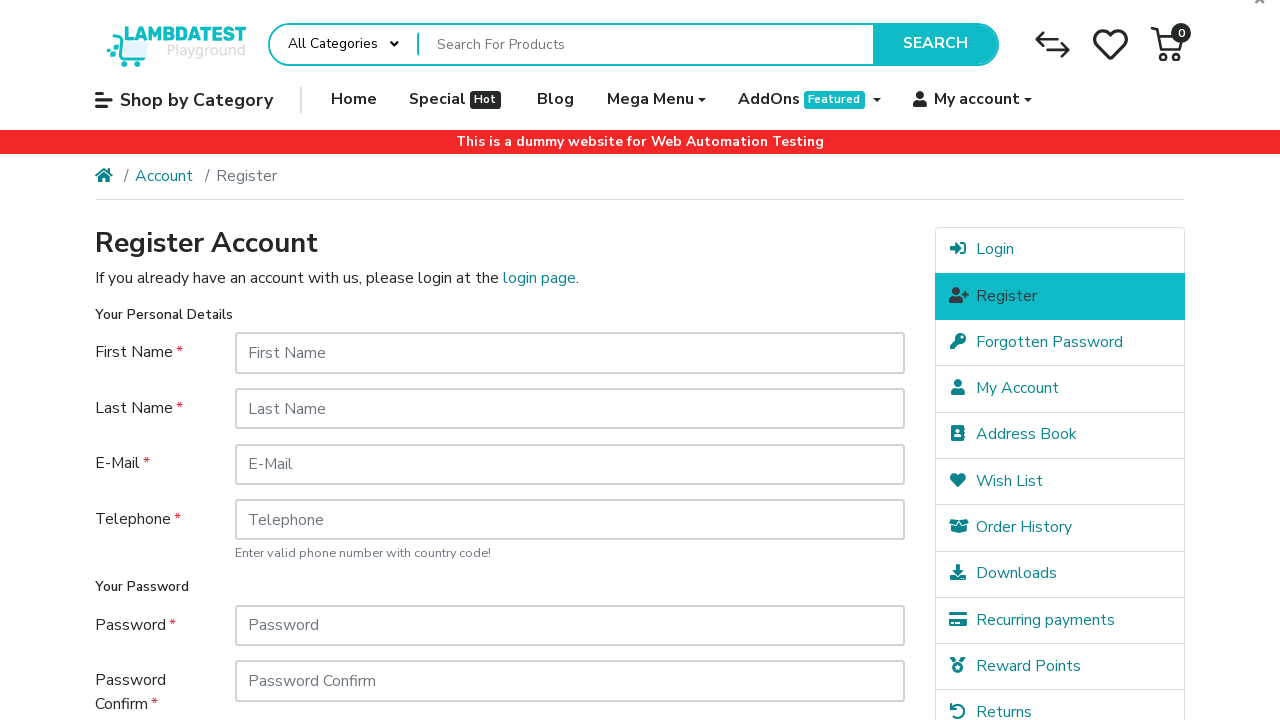

Filled first name field with 'FirstName' on #input-firstname
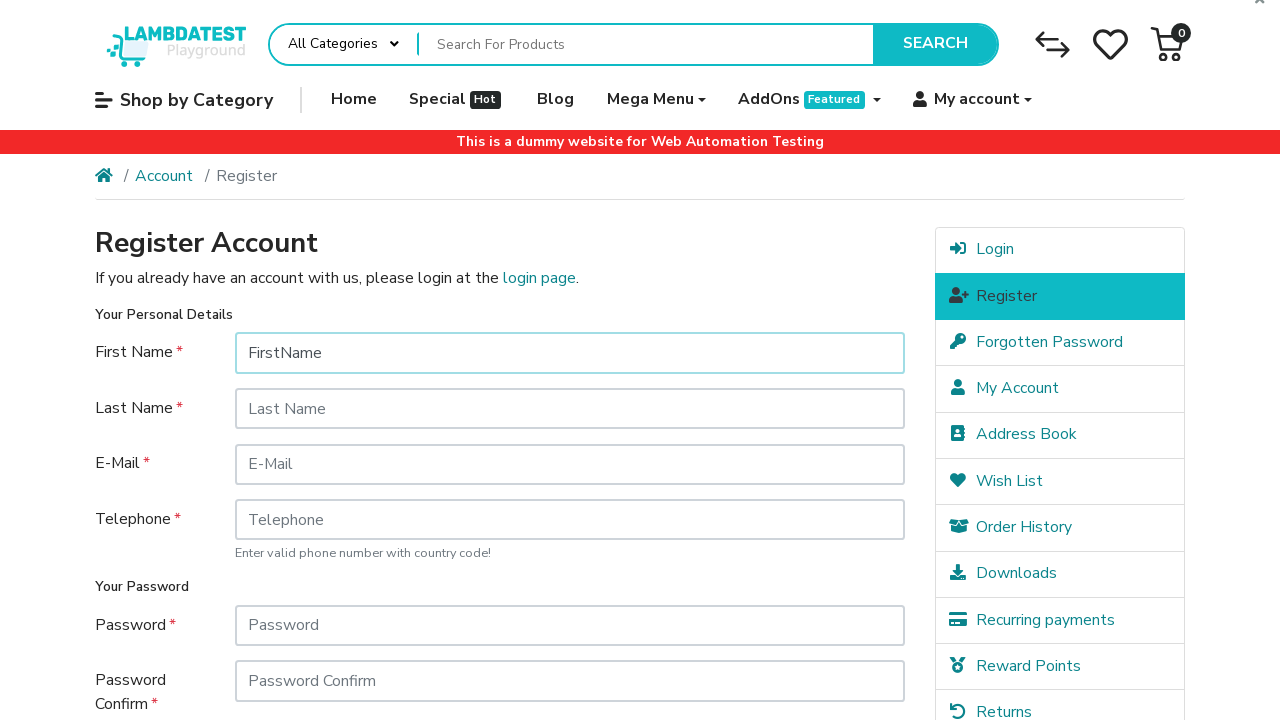

Filled last name field with 'LastName' on #input-lastname
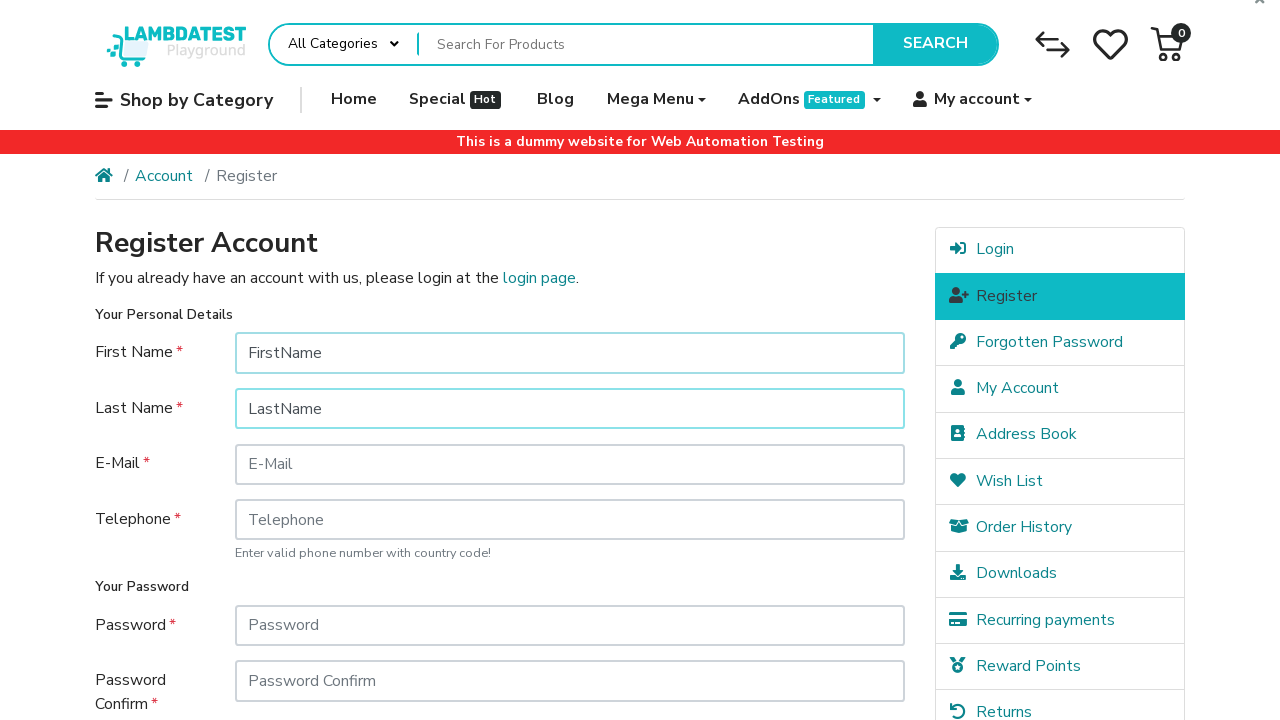

Filled email field with 'testuser847@example.com' on #input-email
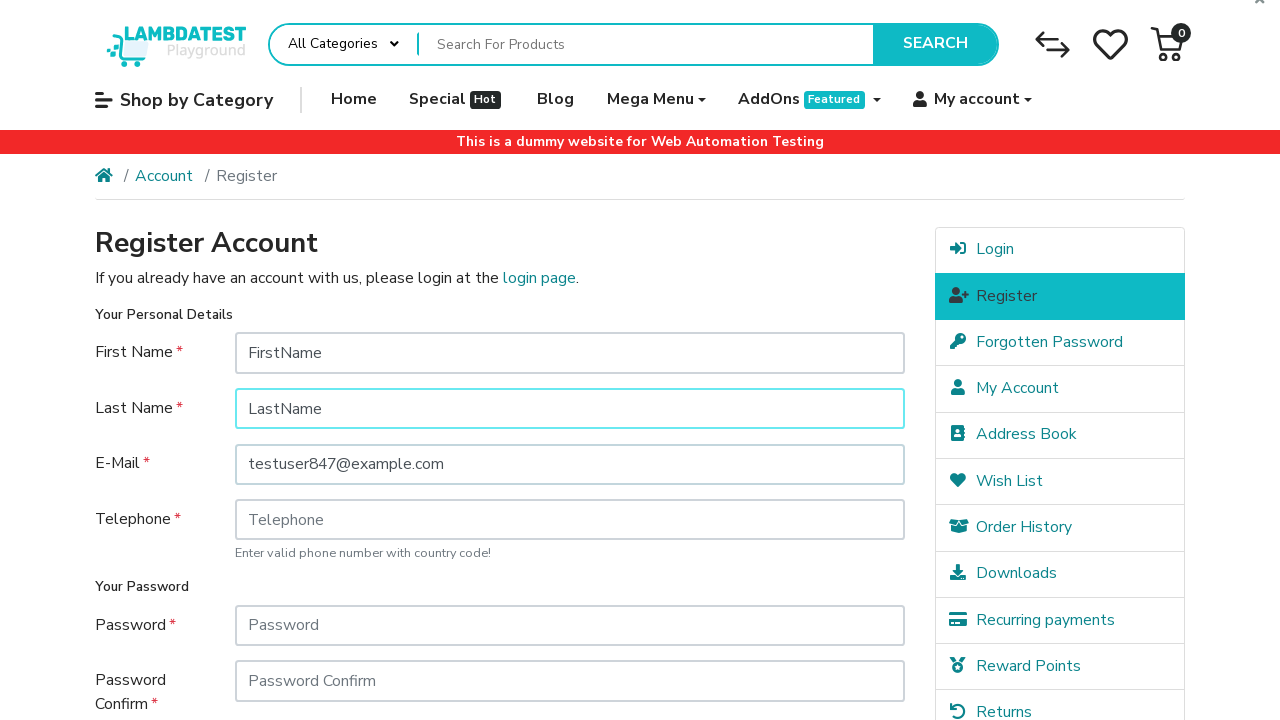

Filled telephone field with '+351999888777' on #input-telephone
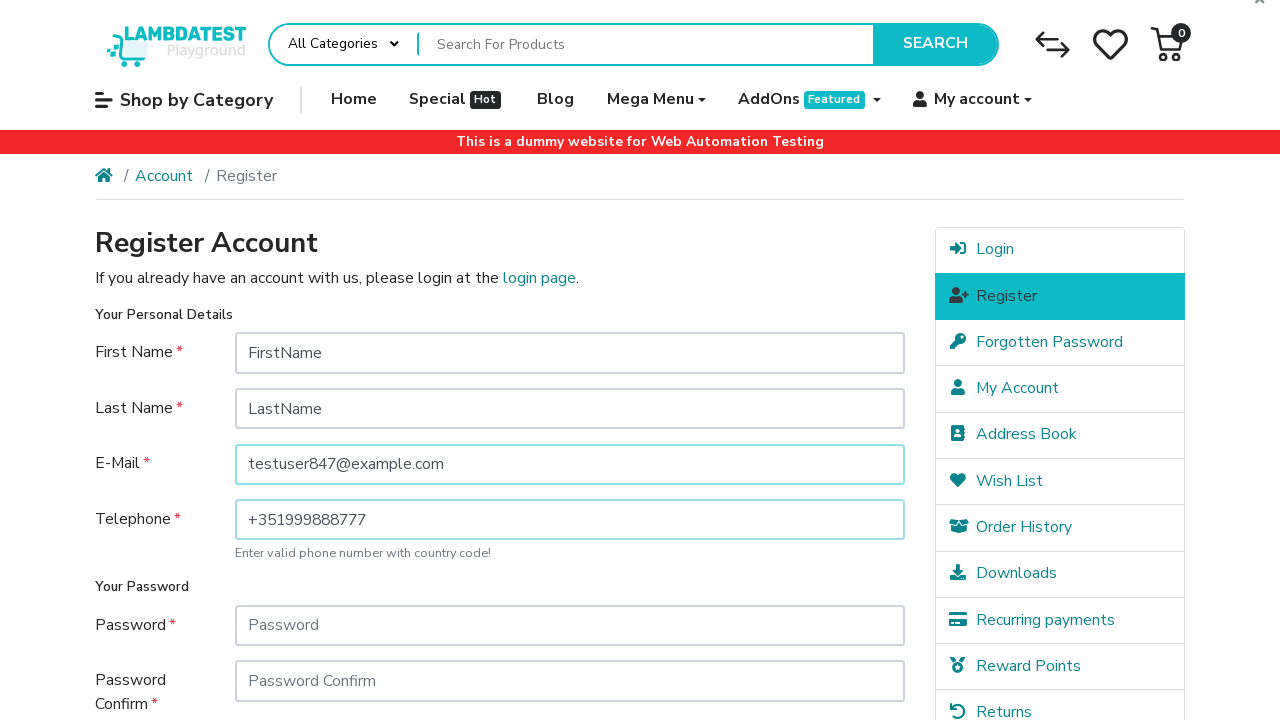

Filled password field with 'Test123456' on #input-password
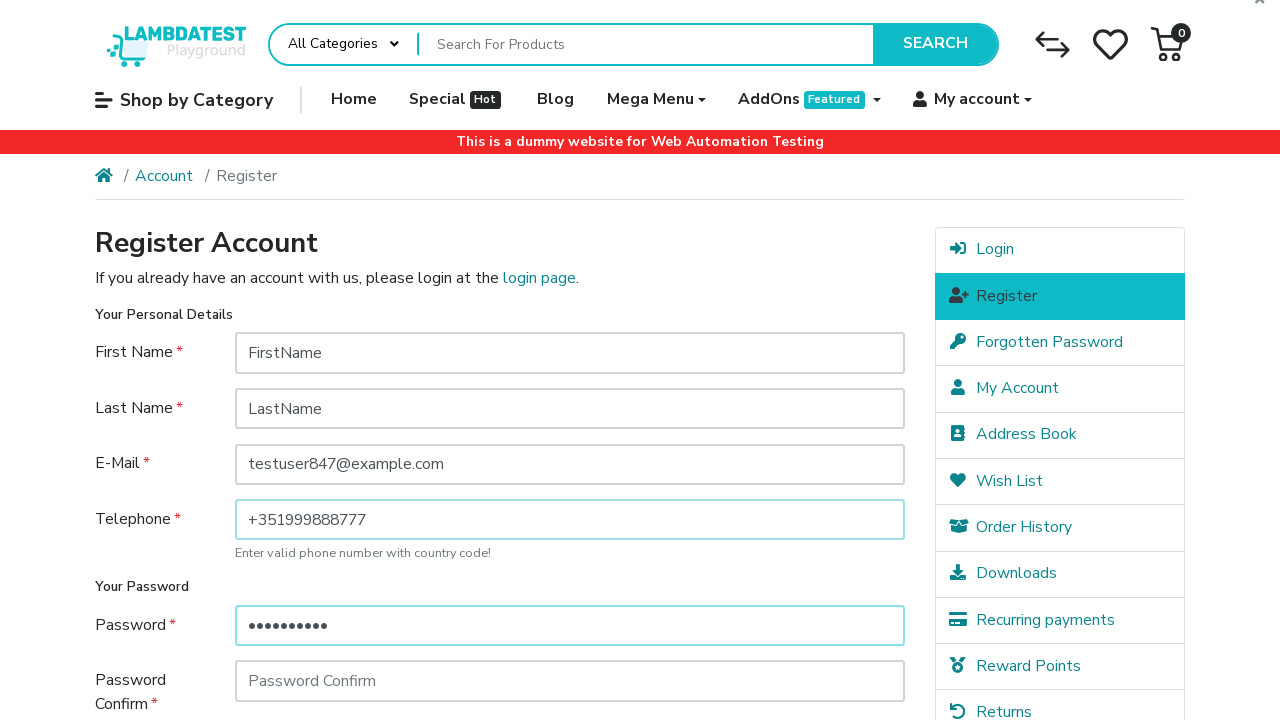

Filled password confirmation field with 'Test123456' on #input-confirm
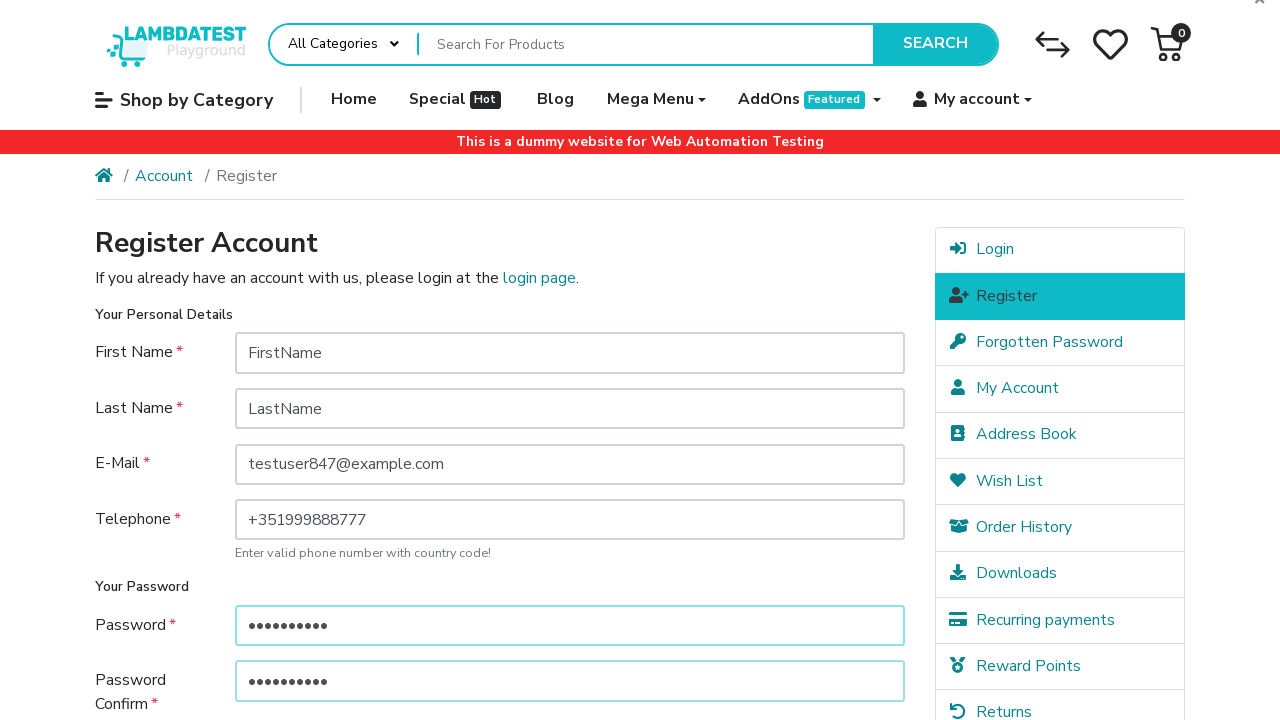

Selected 'No' for newsletter preference at (347, 514) on label[for='input-newsletter-no']
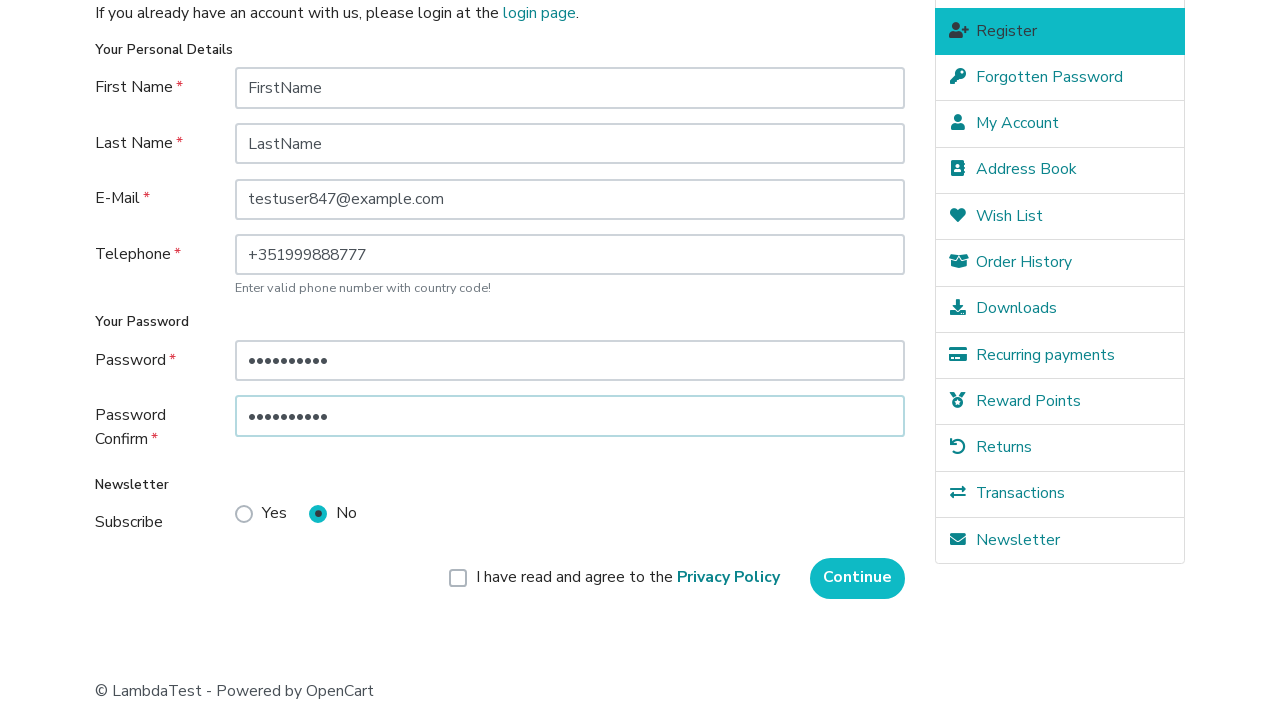

Checked agreement to terms and conditions at (628, 578) on label[for='input-agree']
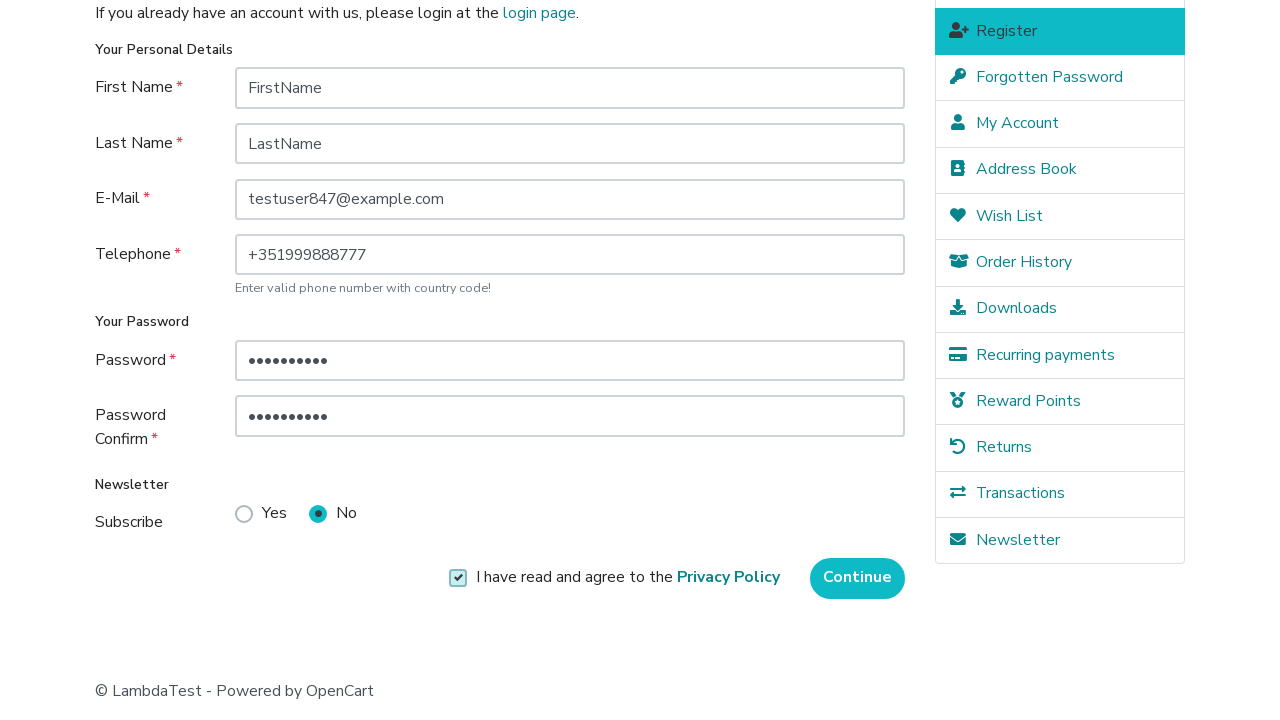

Clicked Continue button to submit registration form at (858, 578) on input[value='Continue']
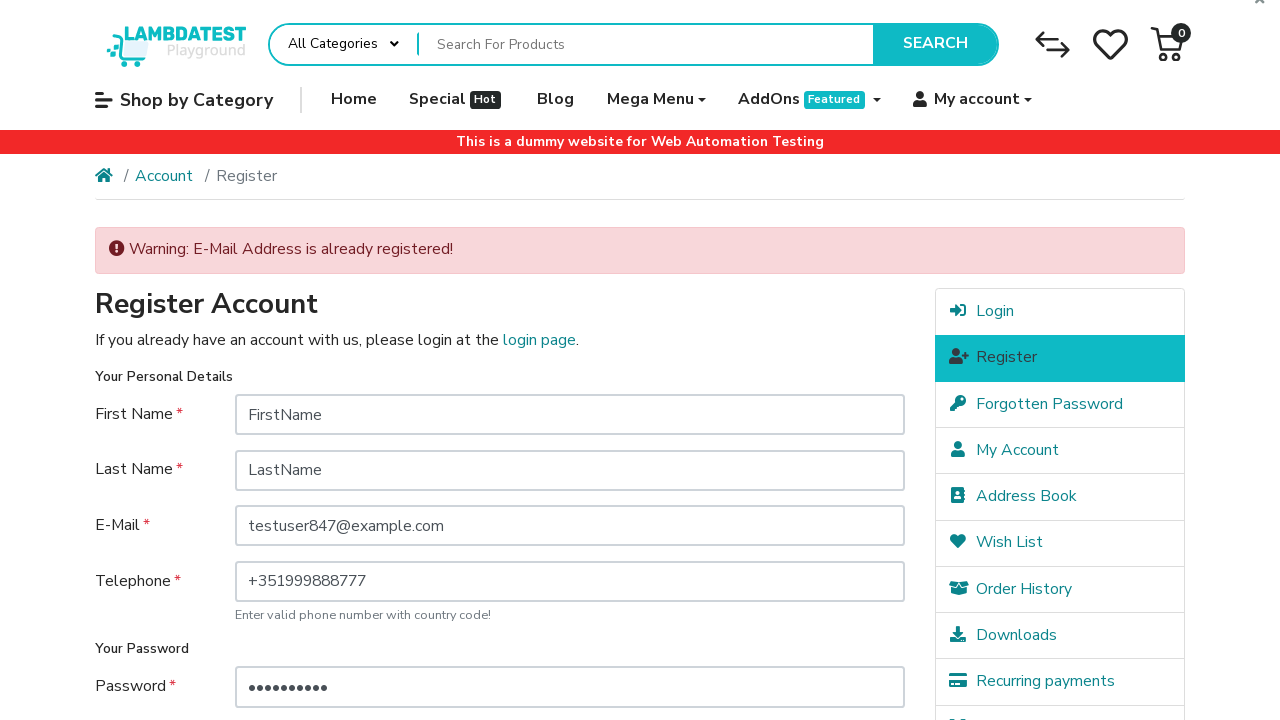

Account registration succeeded and success page loaded
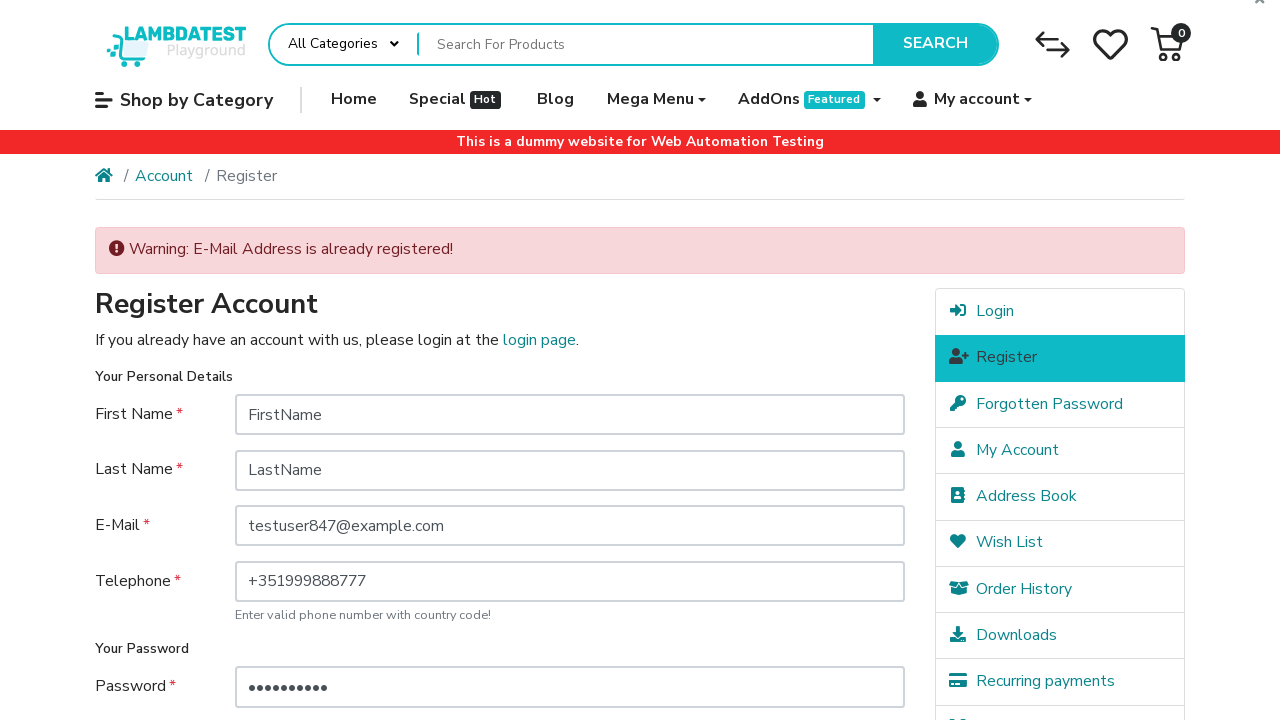

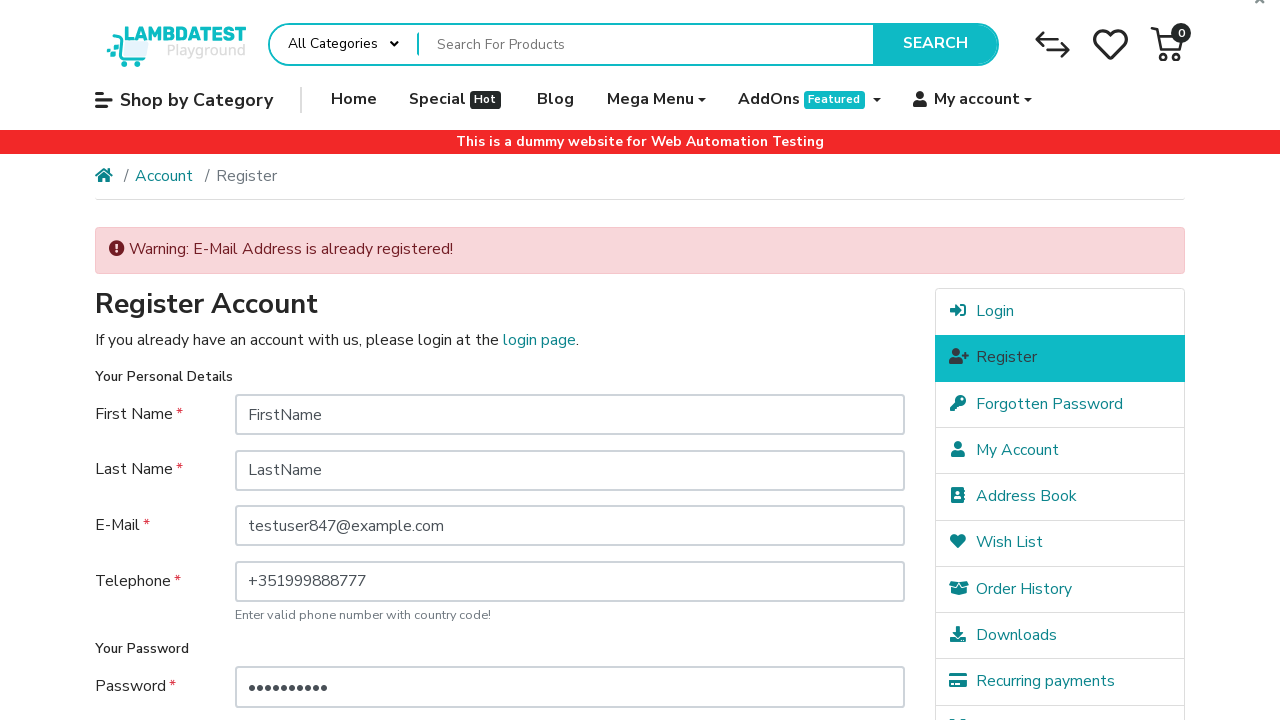